Tests "Viewed Products" functionality by navigating to catalog, viewing a product, then checking if it appears in viewed products section

Starting URL: http://intershop5.skillbox.ru/

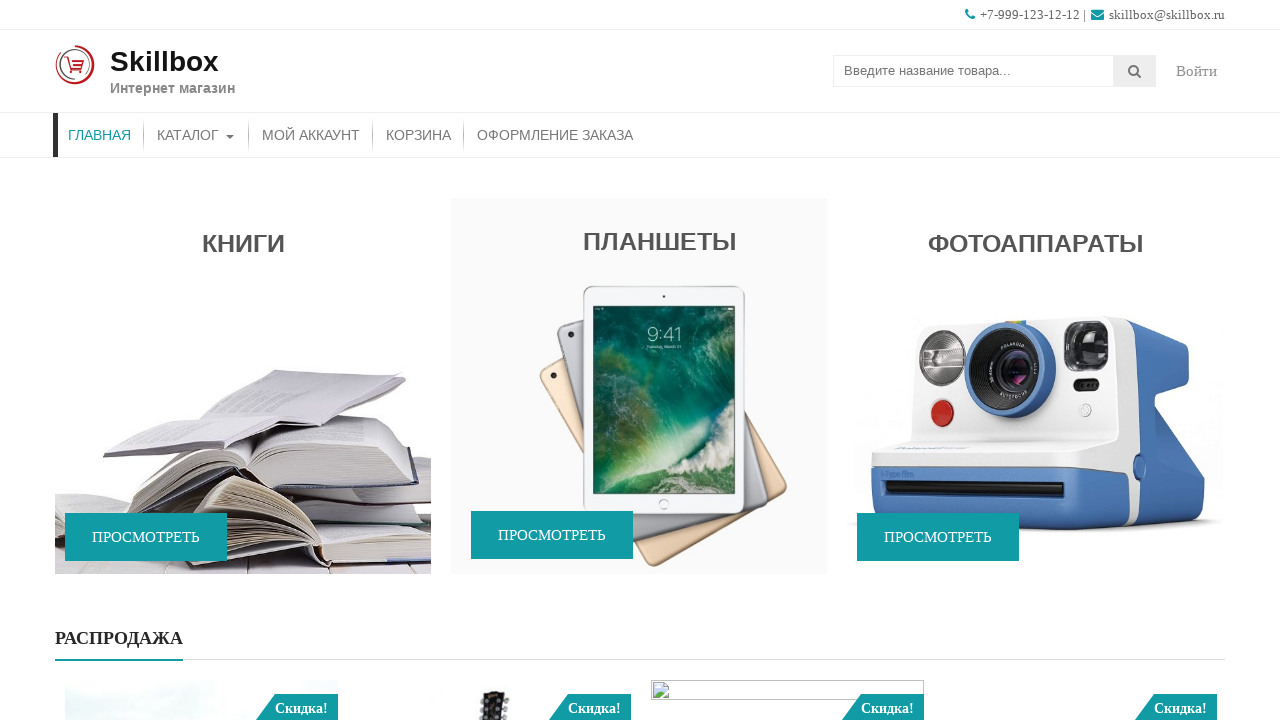

Clicked on catalog menu item at (196, 135) on xpath=//*[@id='menu-item-46']
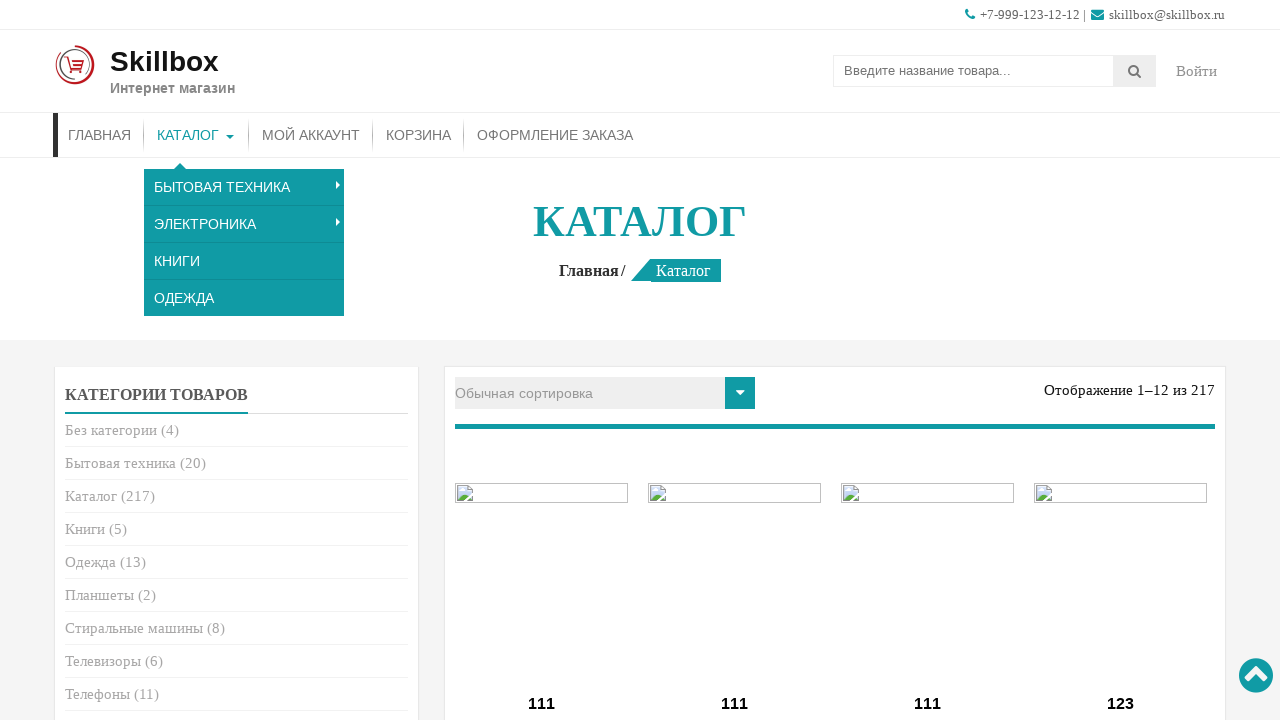

Clicked on first product in catalog at (542, 559) on (//*[@id='primary']//li[contains(@class, 'product')])[1]
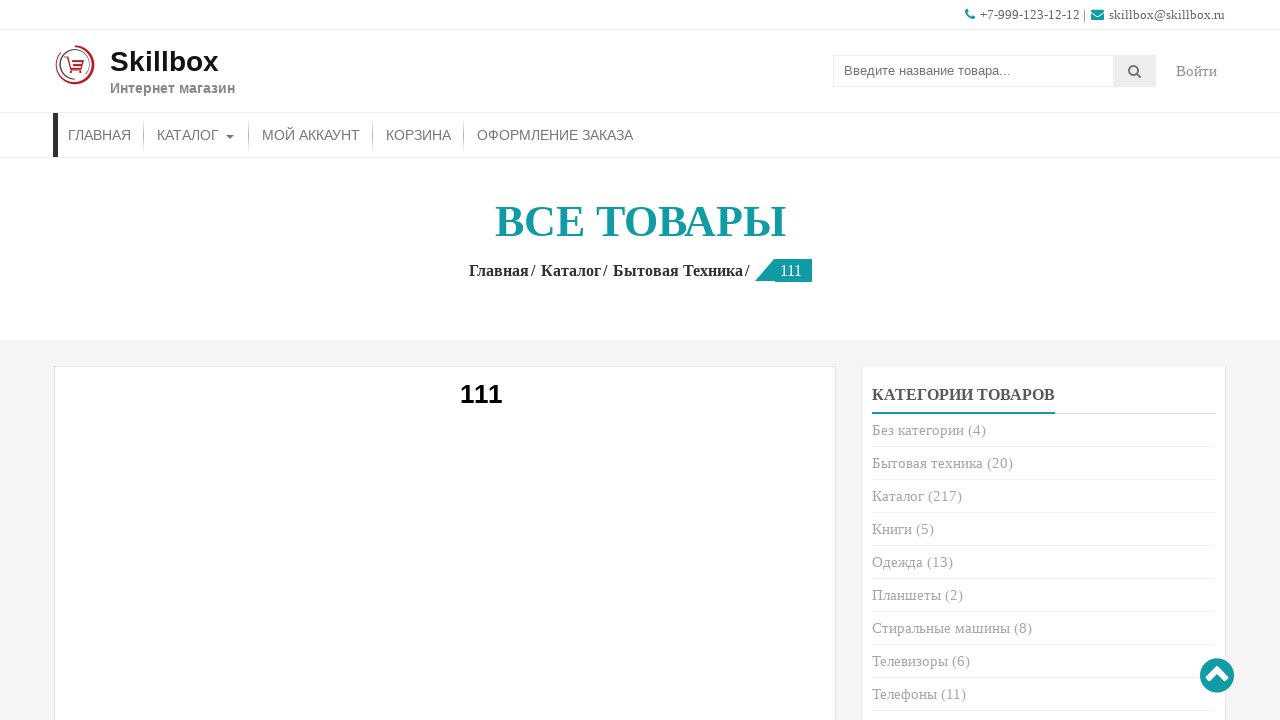

Product page loaded with product title visible
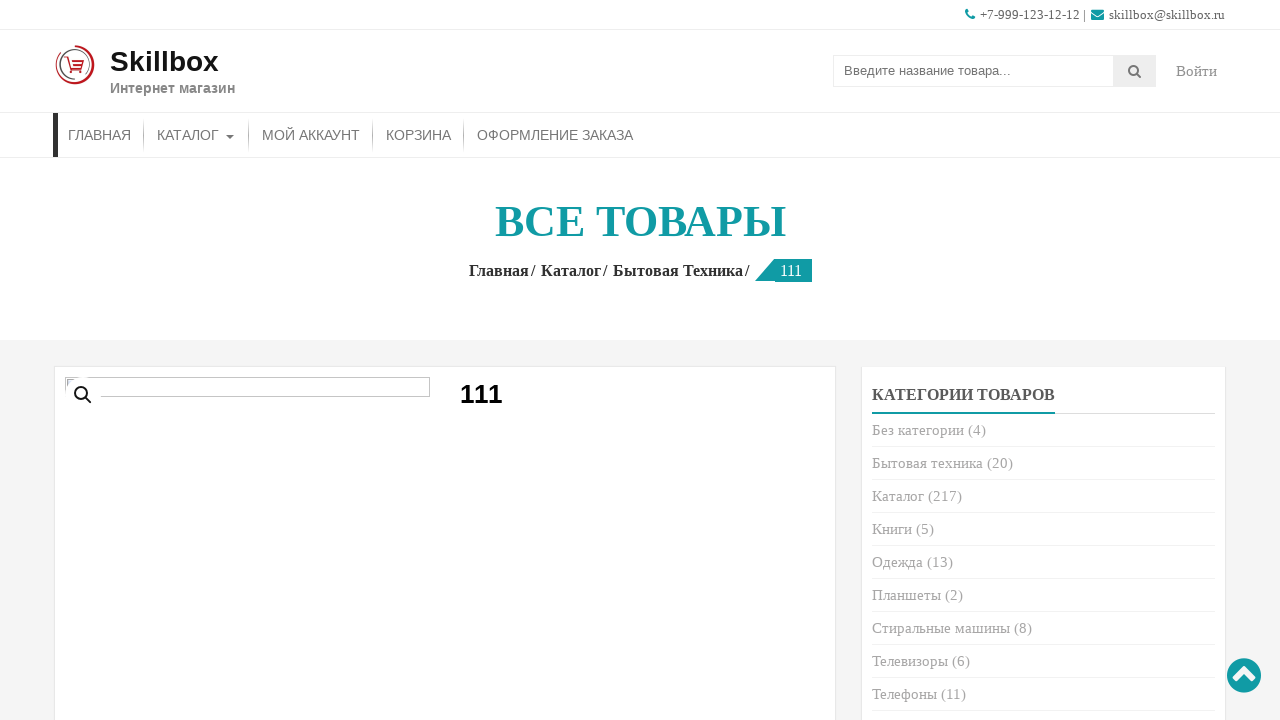

Navigated back to main page
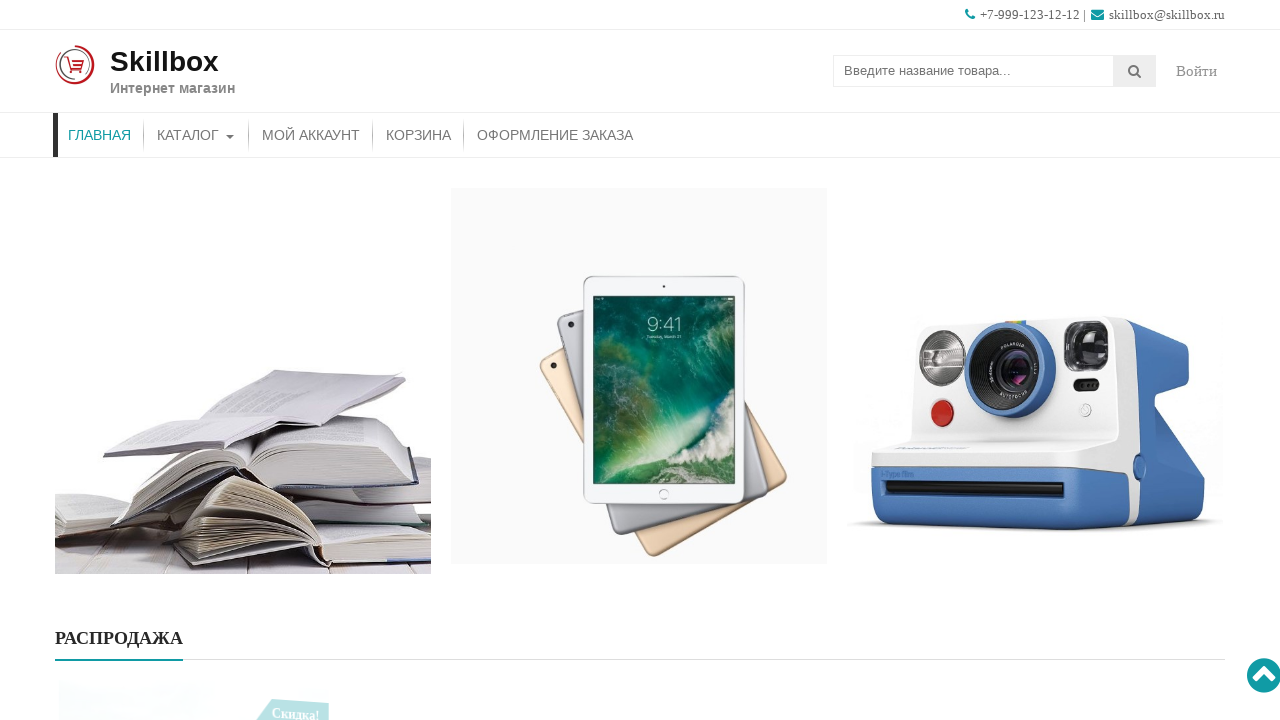

Scrolled down to viewed products section
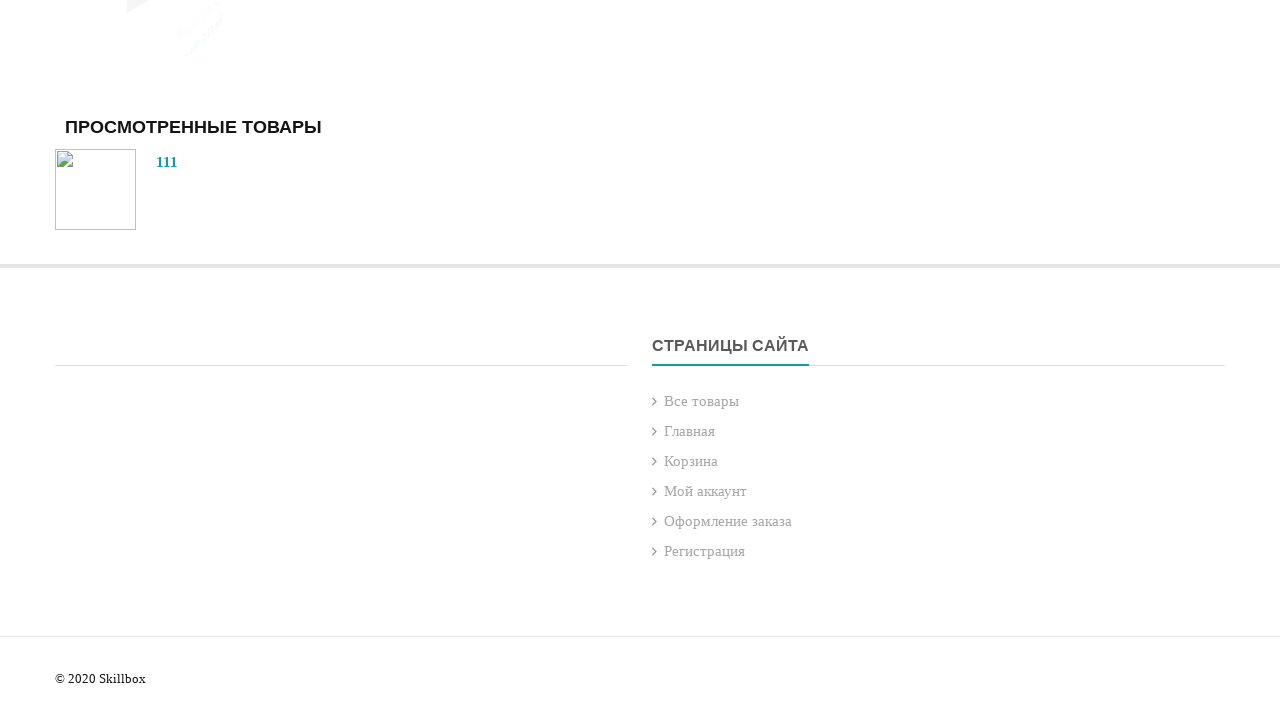

Viewed products widget loaded with product visible
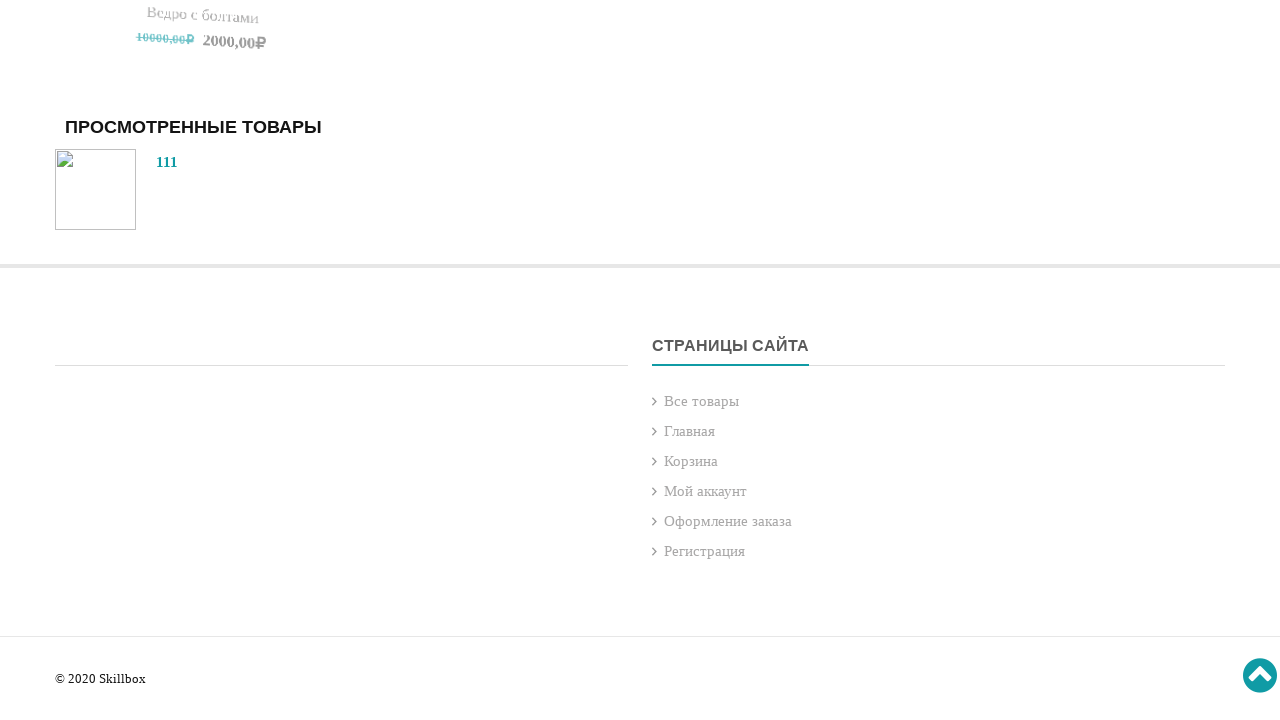

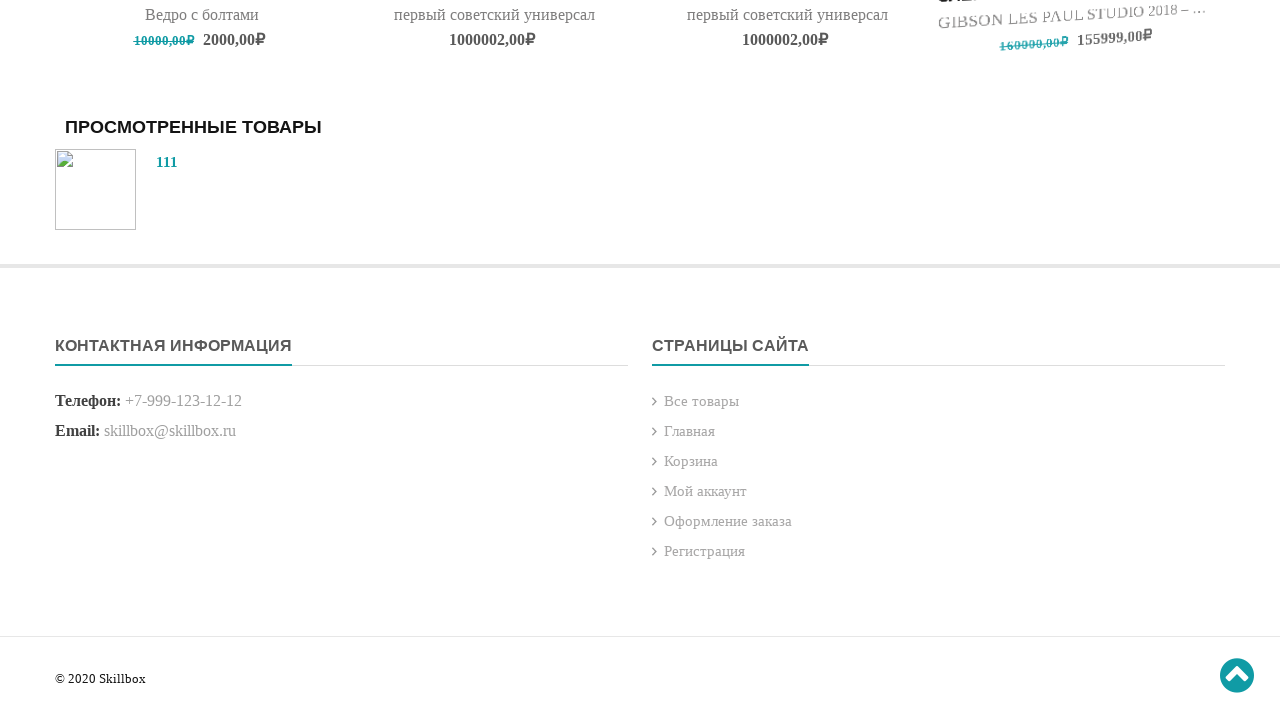